Navigates to a practice automation form page and verifies the page loads

Starting URL: https://demoqa.com/automation-practice-form

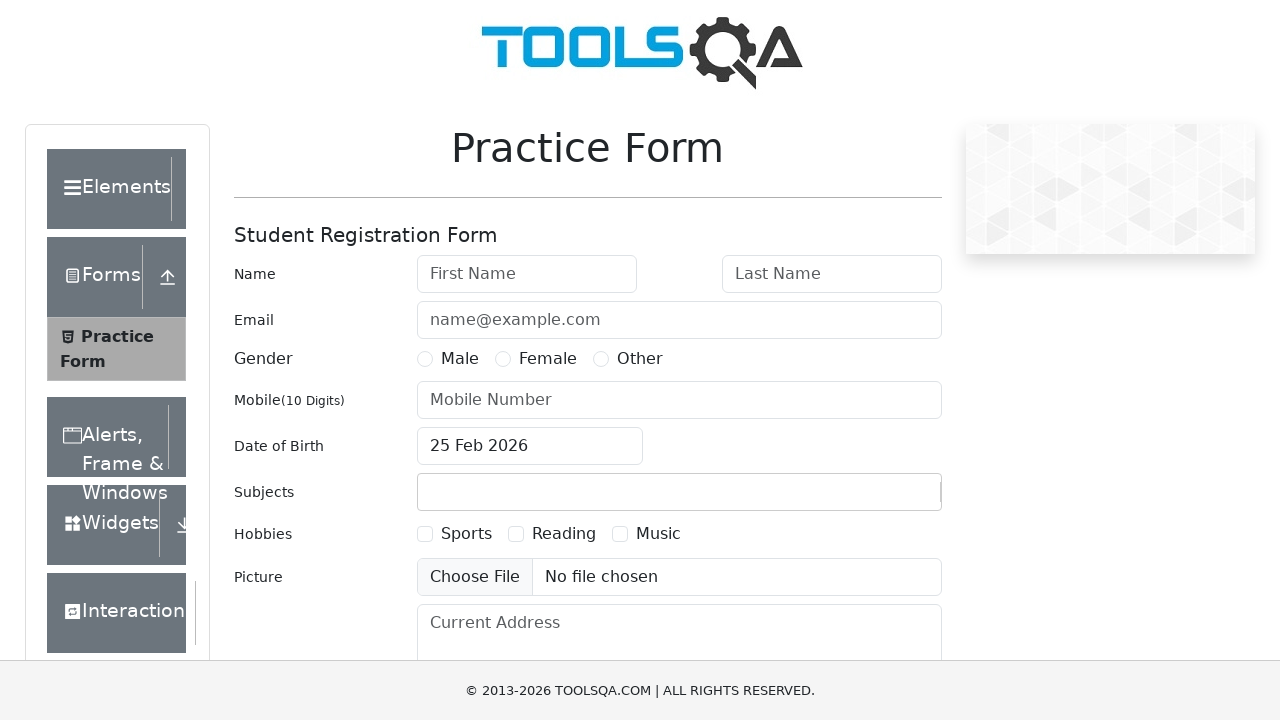

Waited for first name input field to load on automation practice form
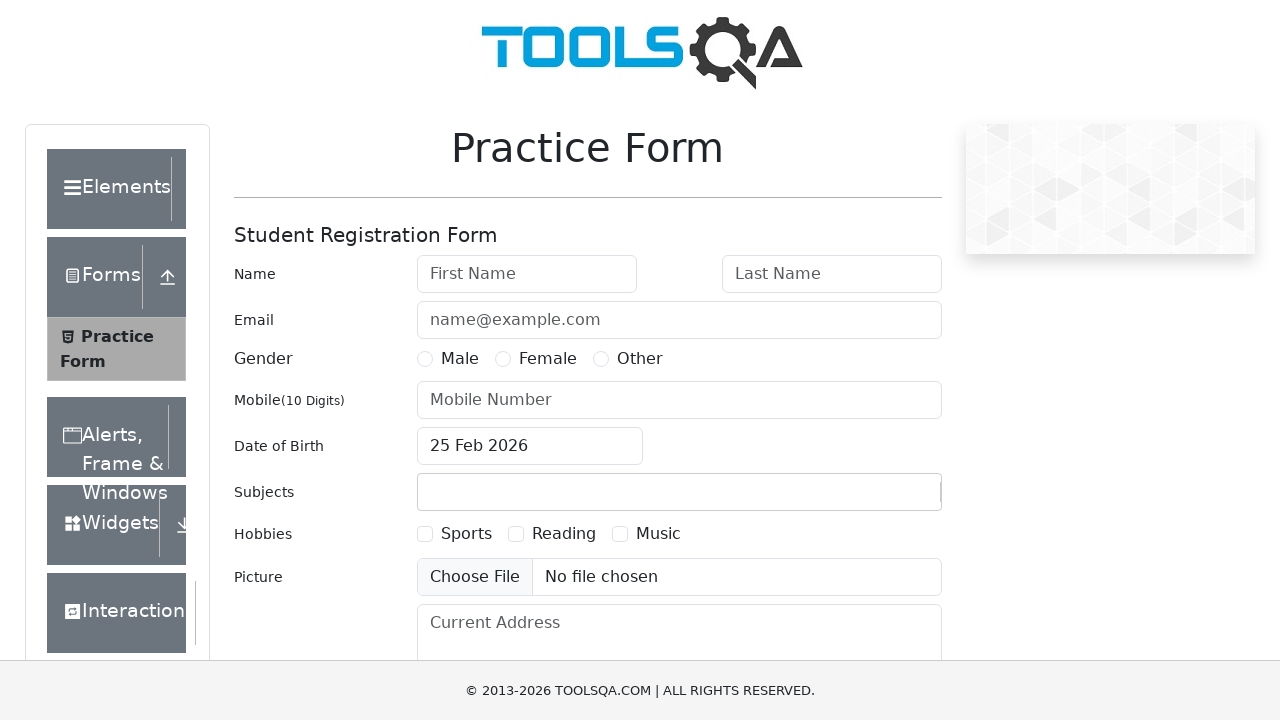

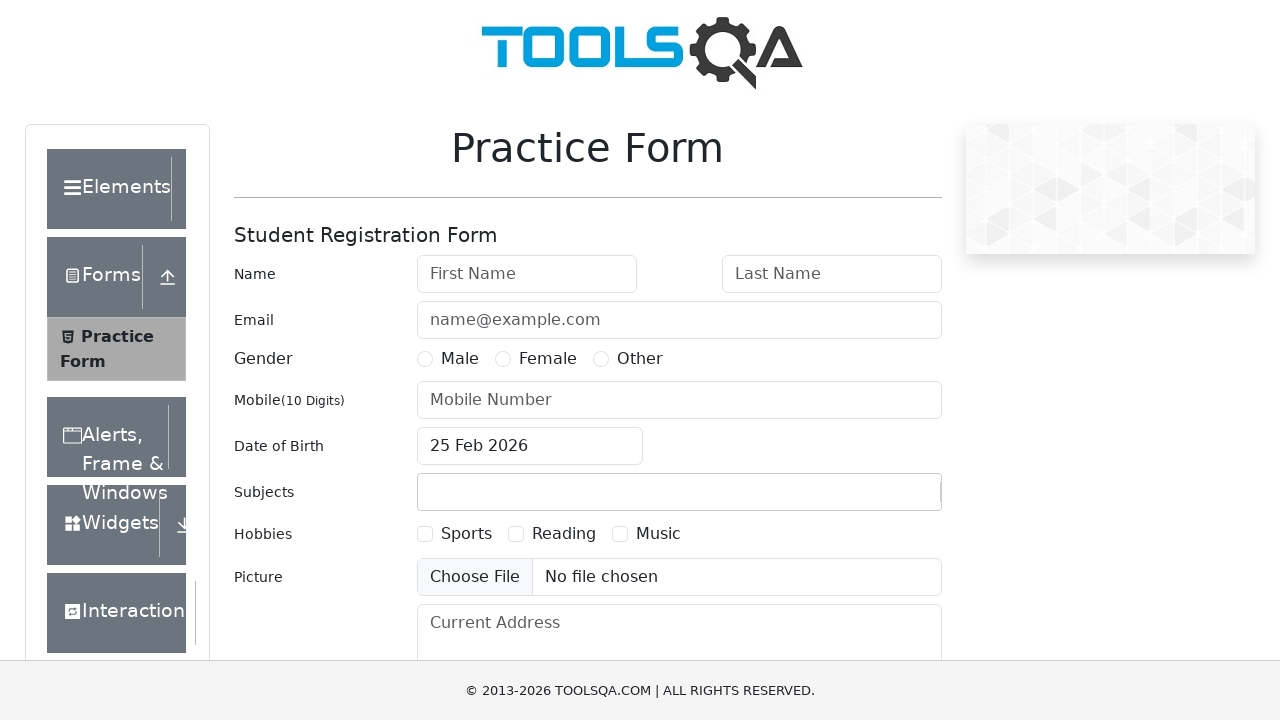